Navigates to a checkbox demo page and selects a specific checkbox (Option-2) from a group of checkboxes

Starting URL: http://syntaxprojects.com/basic-checkbox-demo.php

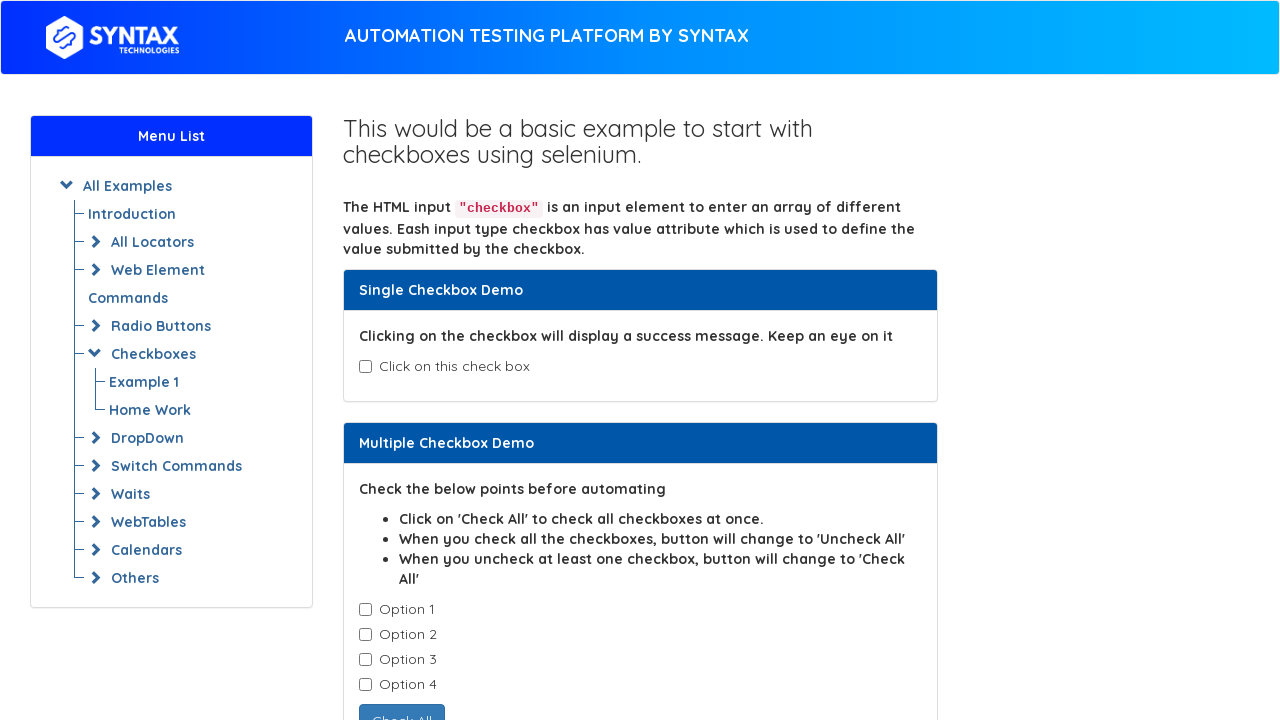

Navigated to checkbox demo page
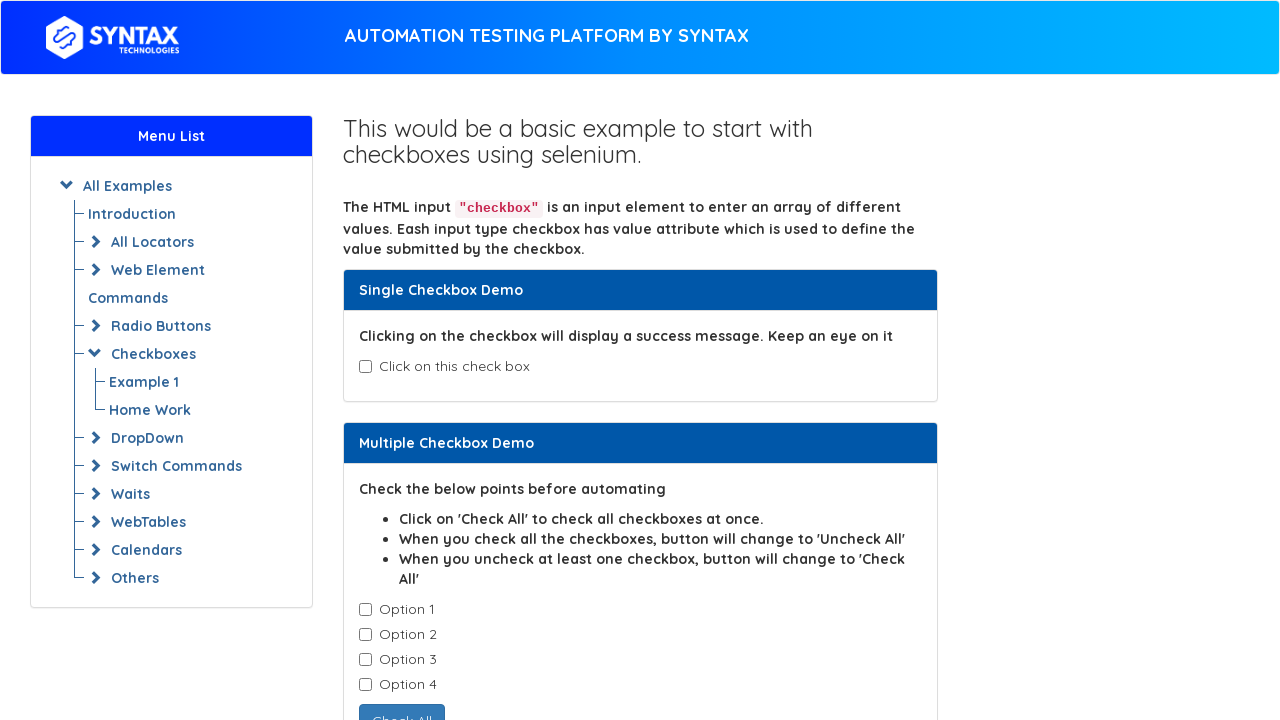

Located all checkboxes with class 'cb1-element'
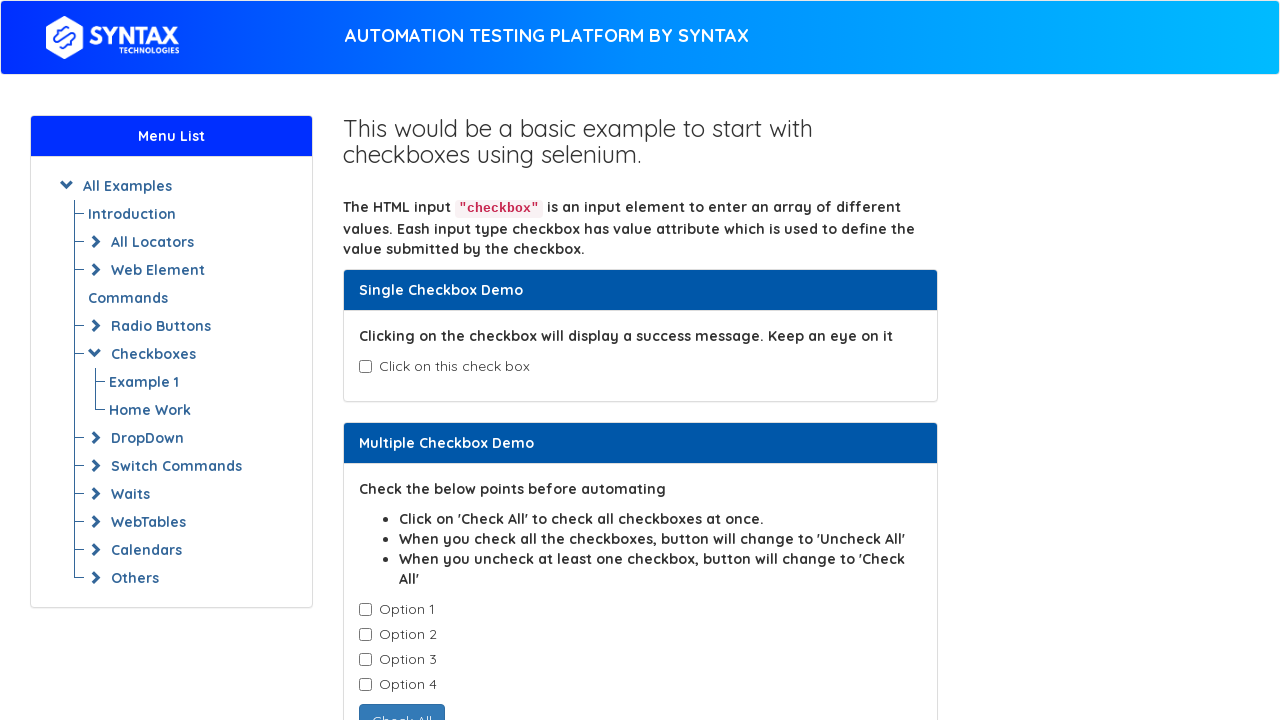

Retrieved checkbox value: Option-1
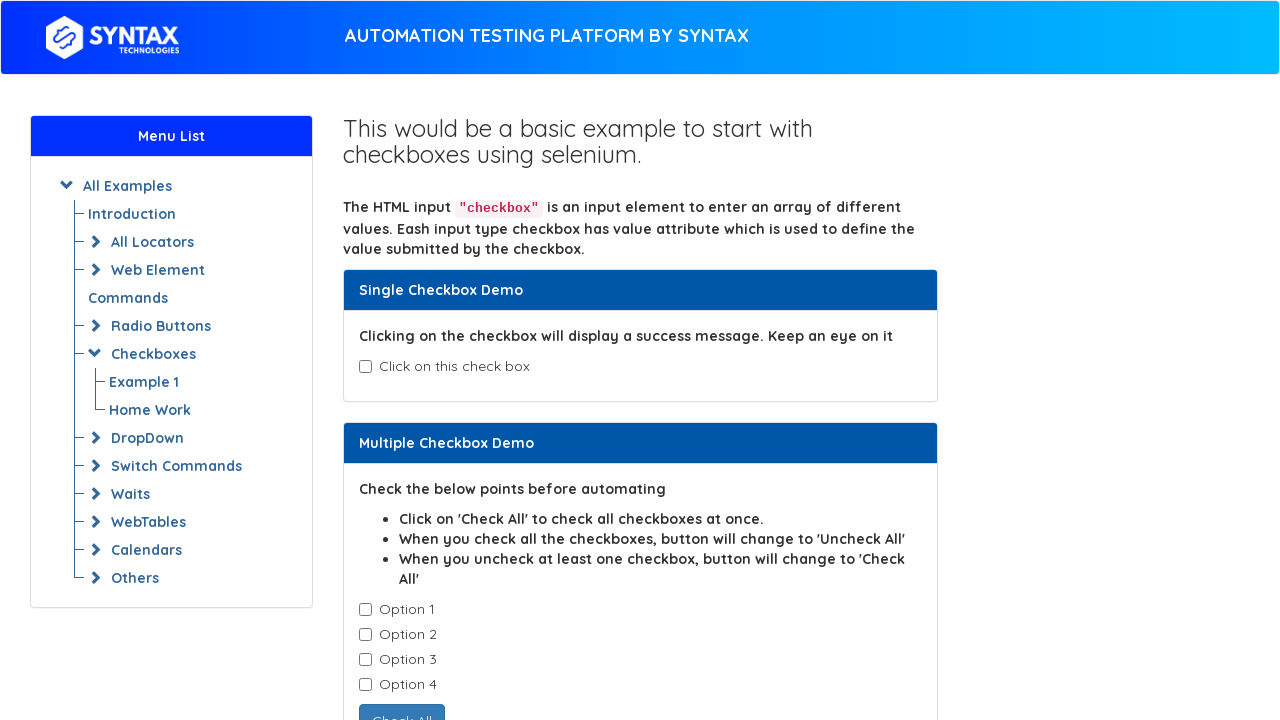

Retrieved checkbox value: Option-2
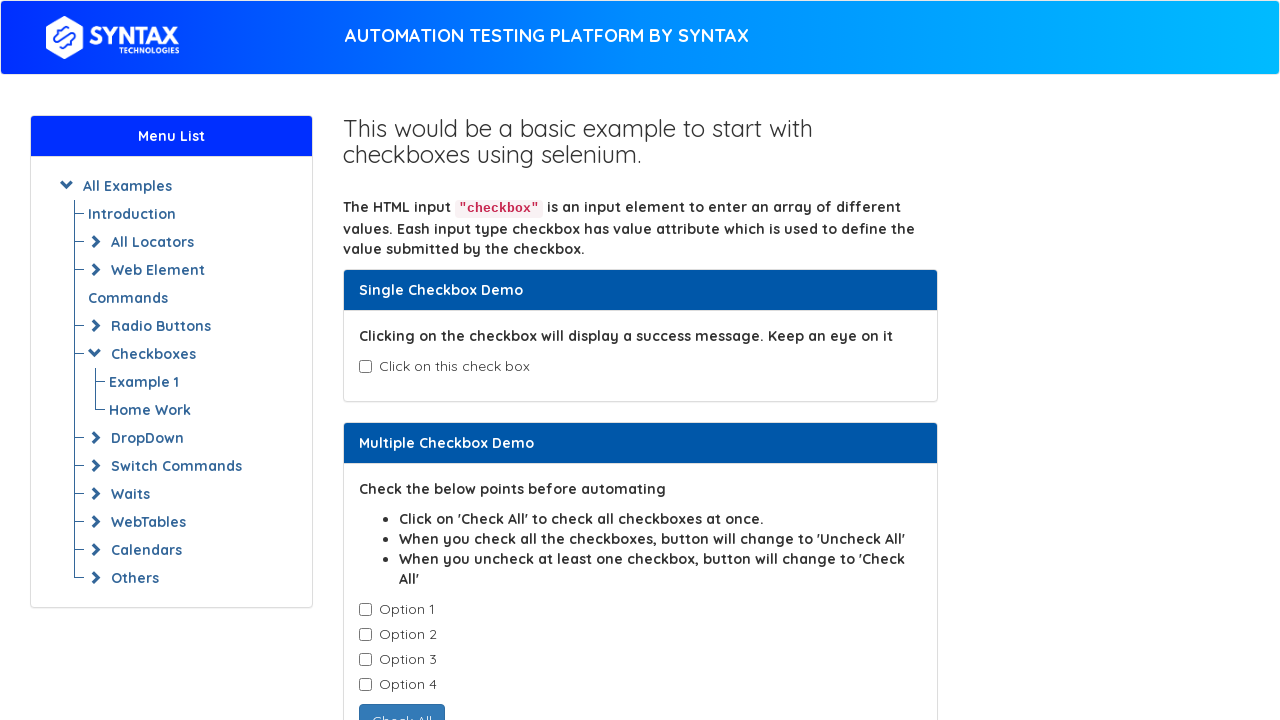

Clicked Option-2 checkbox at (365, 635) on input.cb1-element >> nth=1
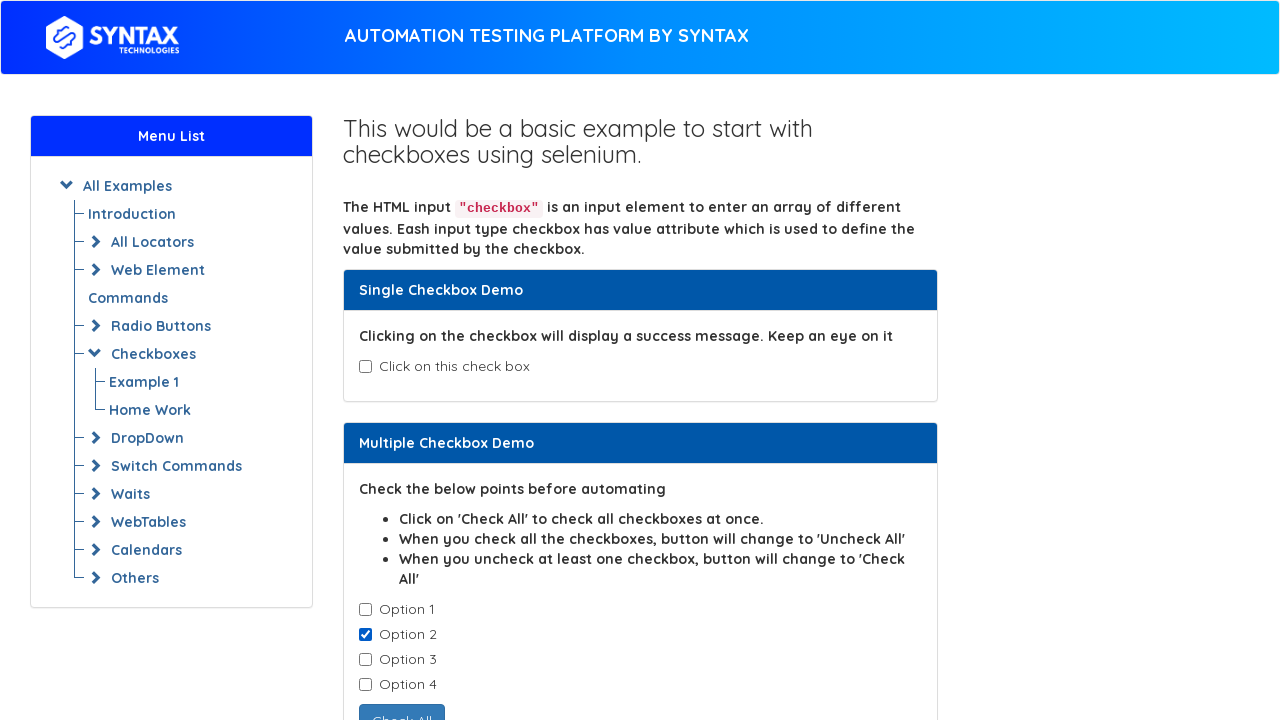

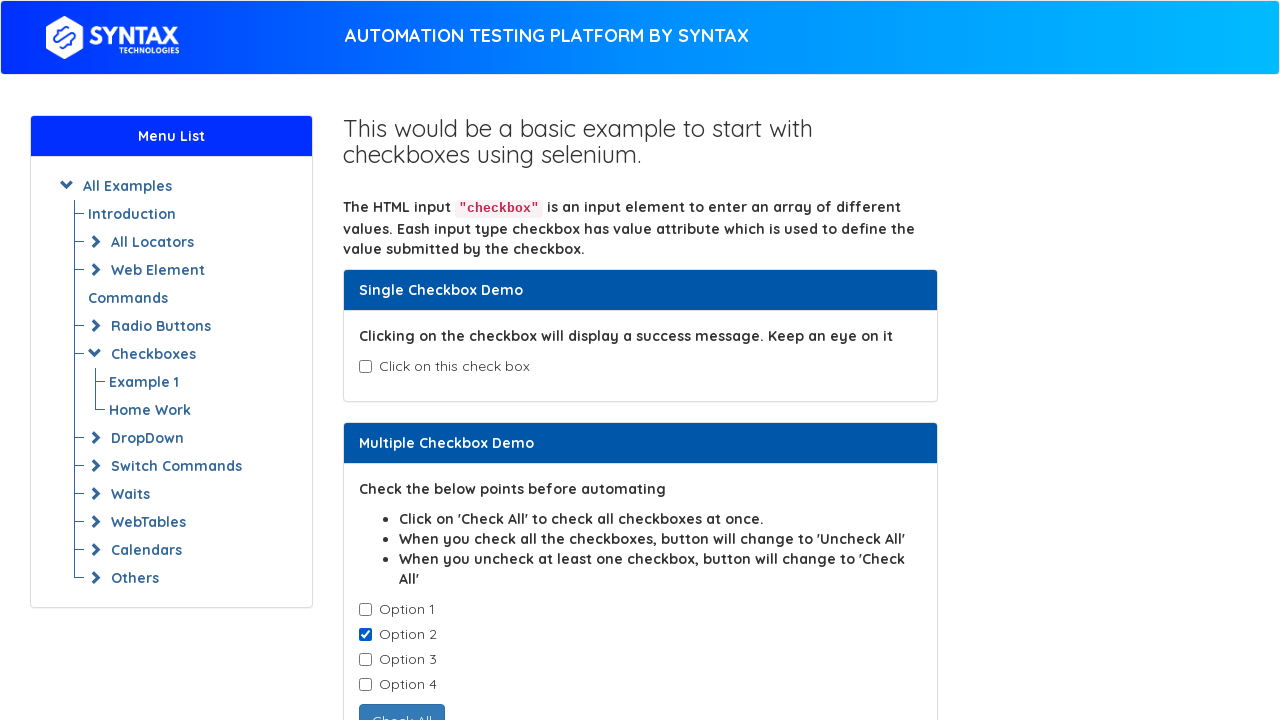